Tests window handling by navigating to the Multiple Windows tab and clicking a button to open new windows

Starting URL: https://demo.automationtesting.in/Windows.html

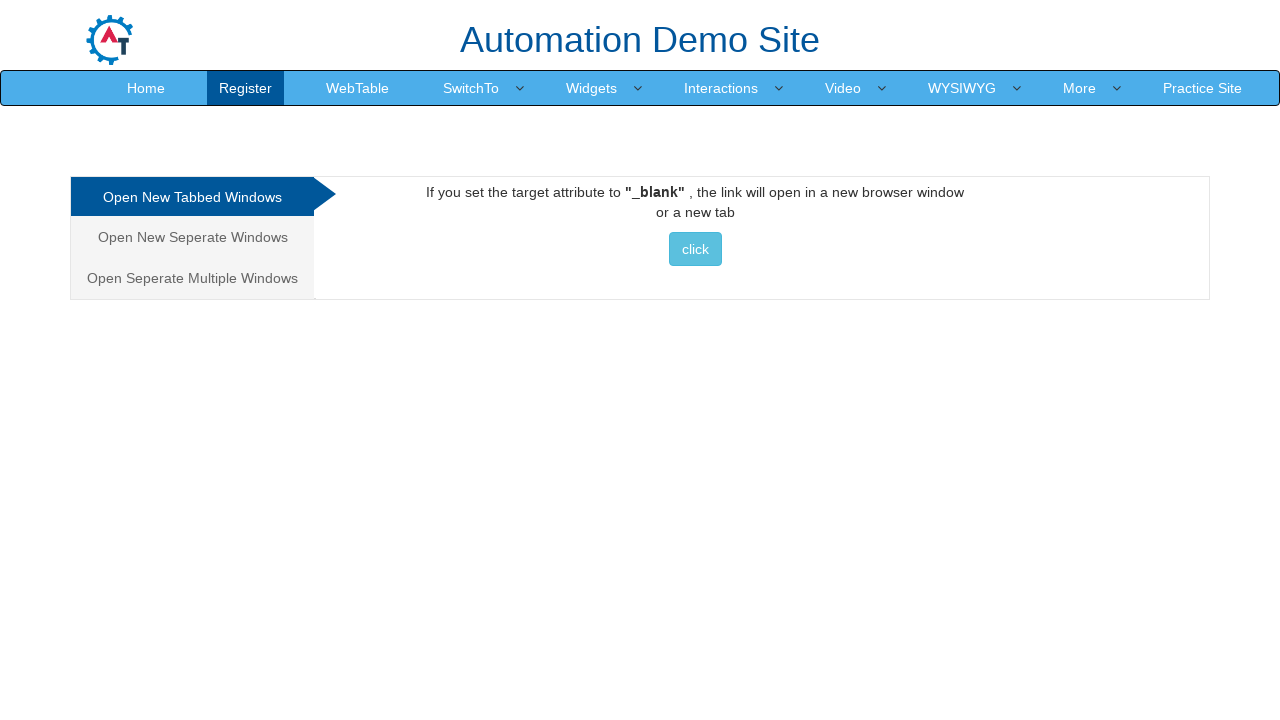

Clicked on Multiple Windows tab at (192, 278) on xpath=//a[@href='#Multiple']
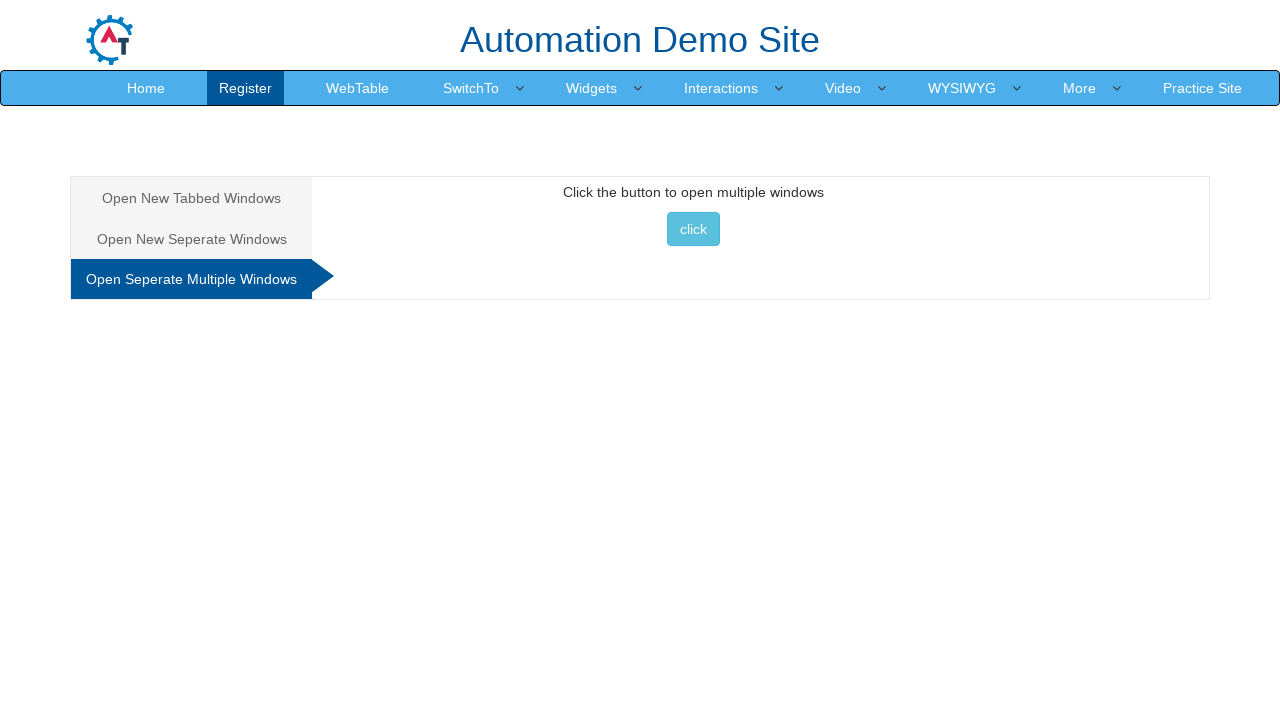

Clicked button to open multiple windows at (693, 229) on xpath=//div[3]/button[@class='btn btn-info']
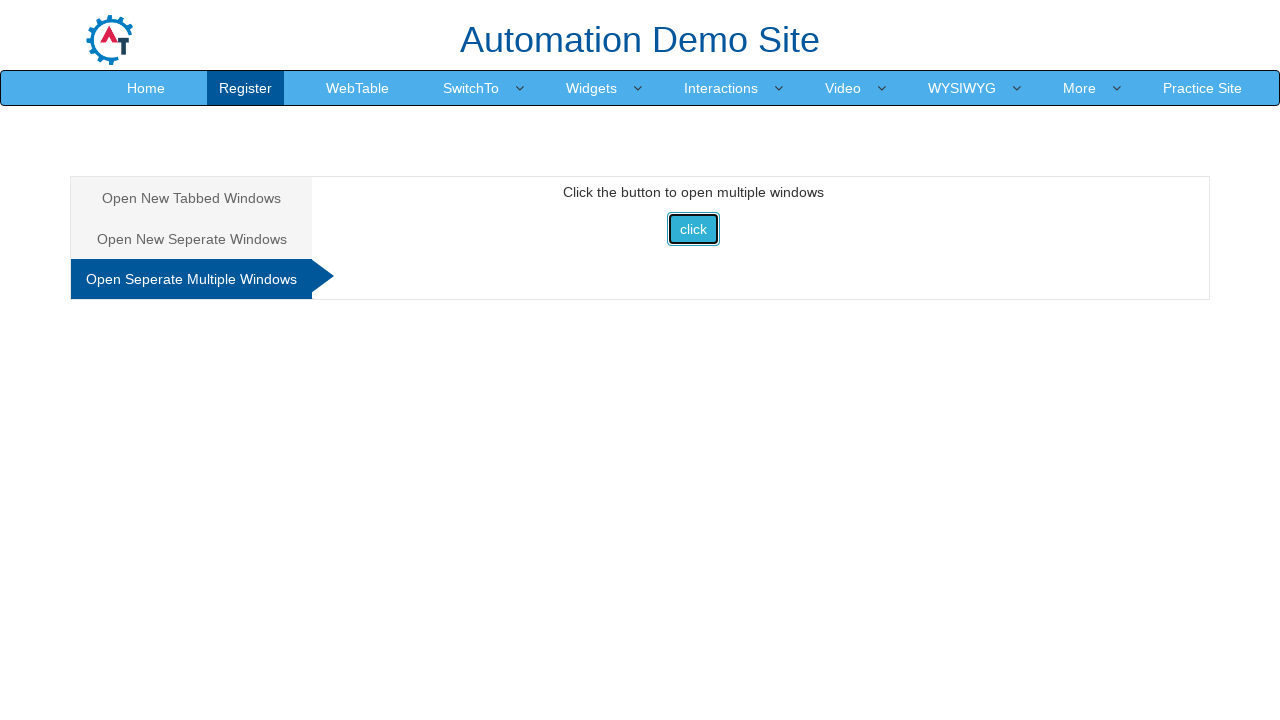

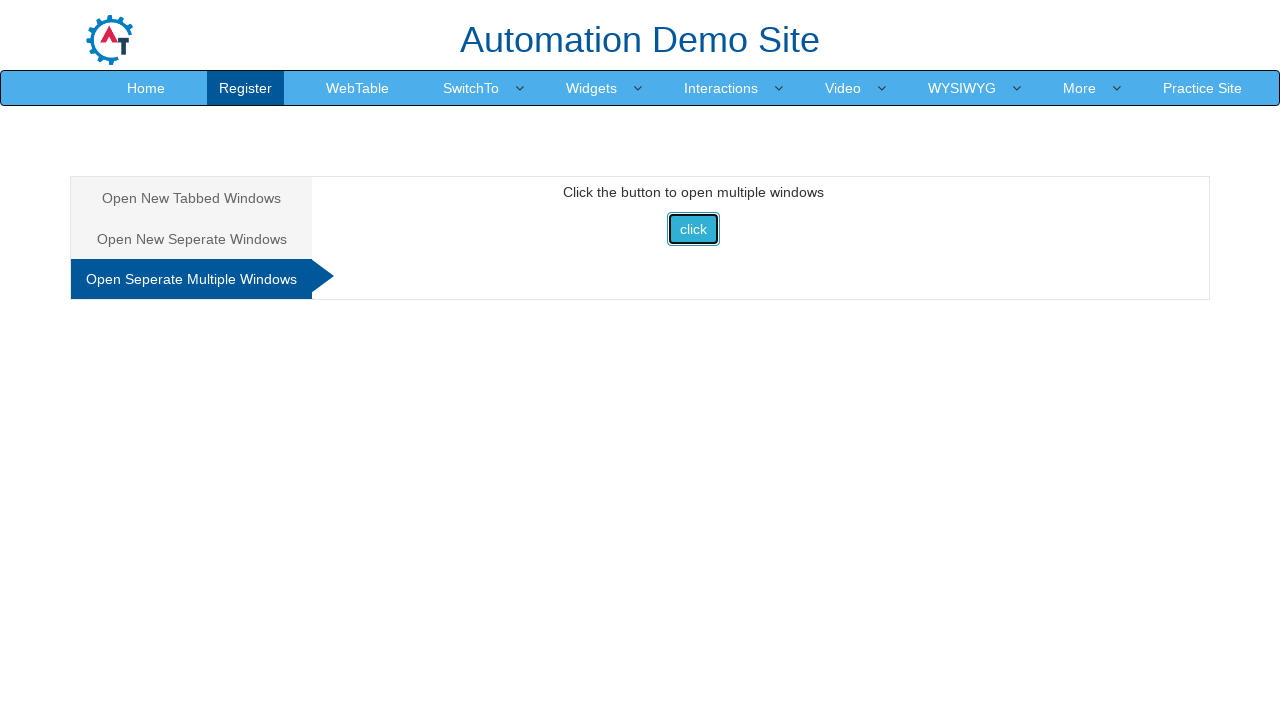